Tests dynamic controls page by finding a checkbox, clicking it to select, verifying selection state, then clicking again to unselect and verifying the state change

Starting URL: https://v1.training-support.net/selenium/dynamic-controls

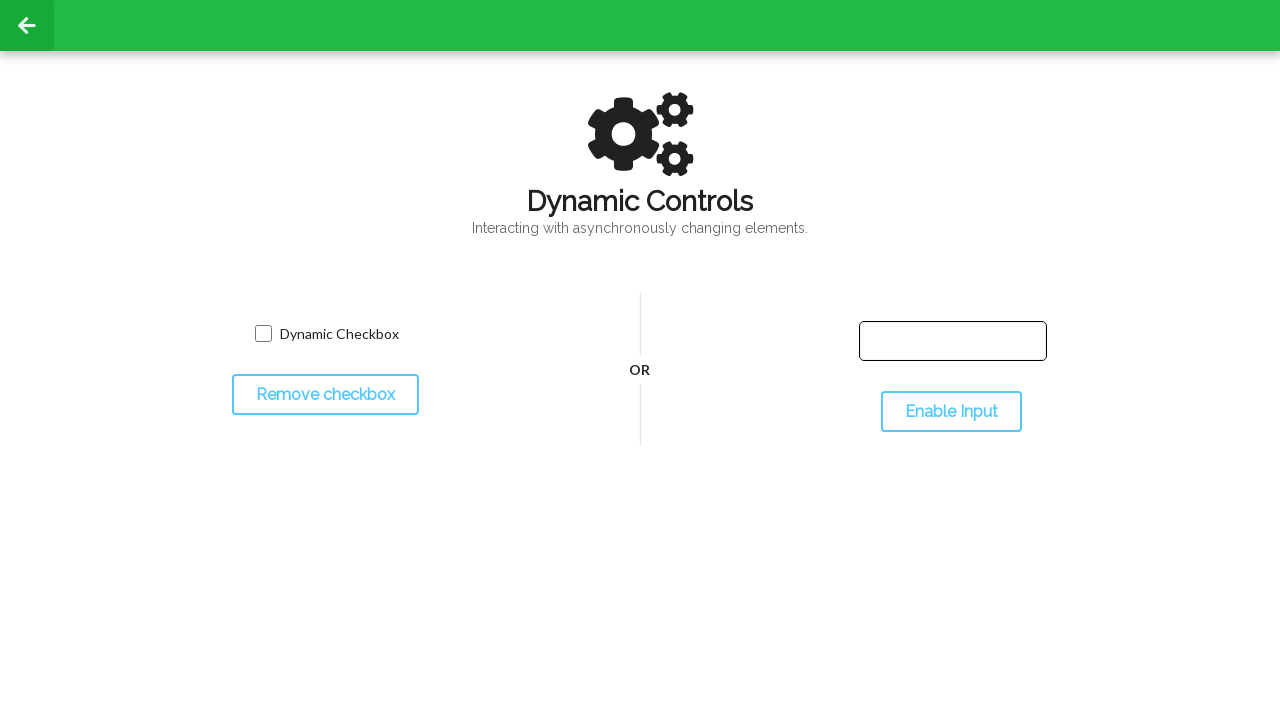

Clicked checkbox to select it at (263, 334) on input.willDisappear
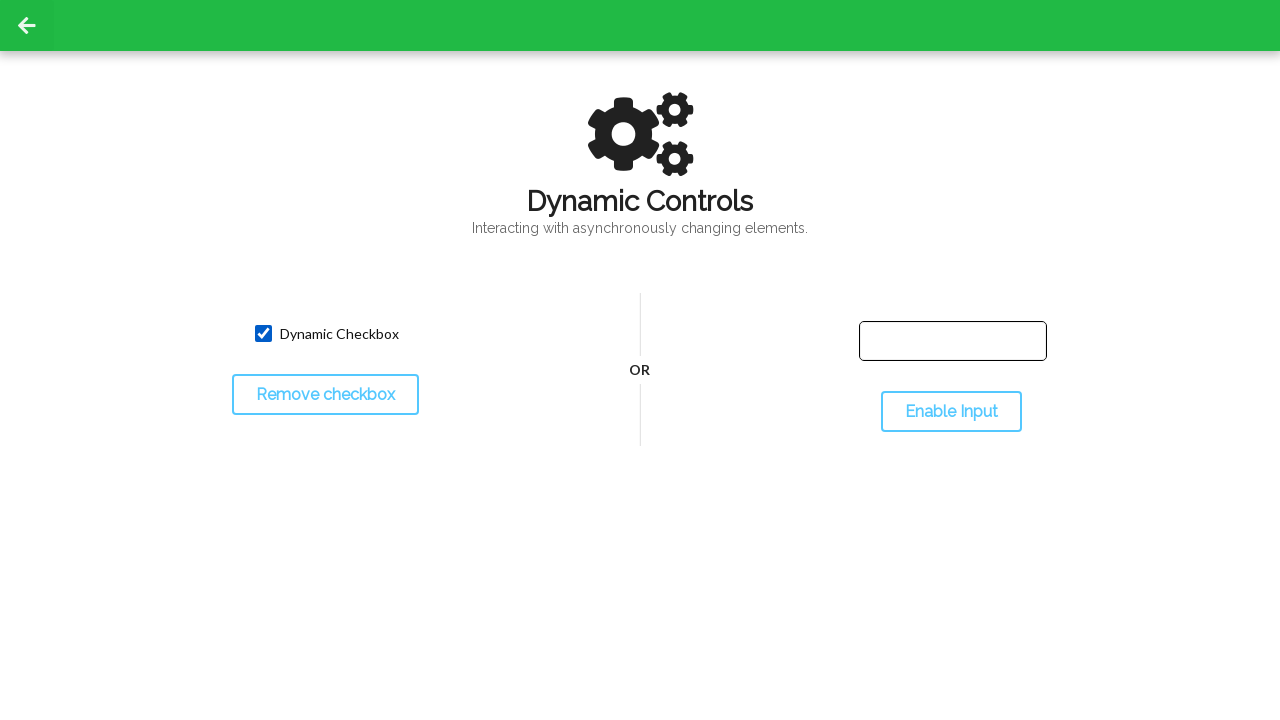

Located checkbox element
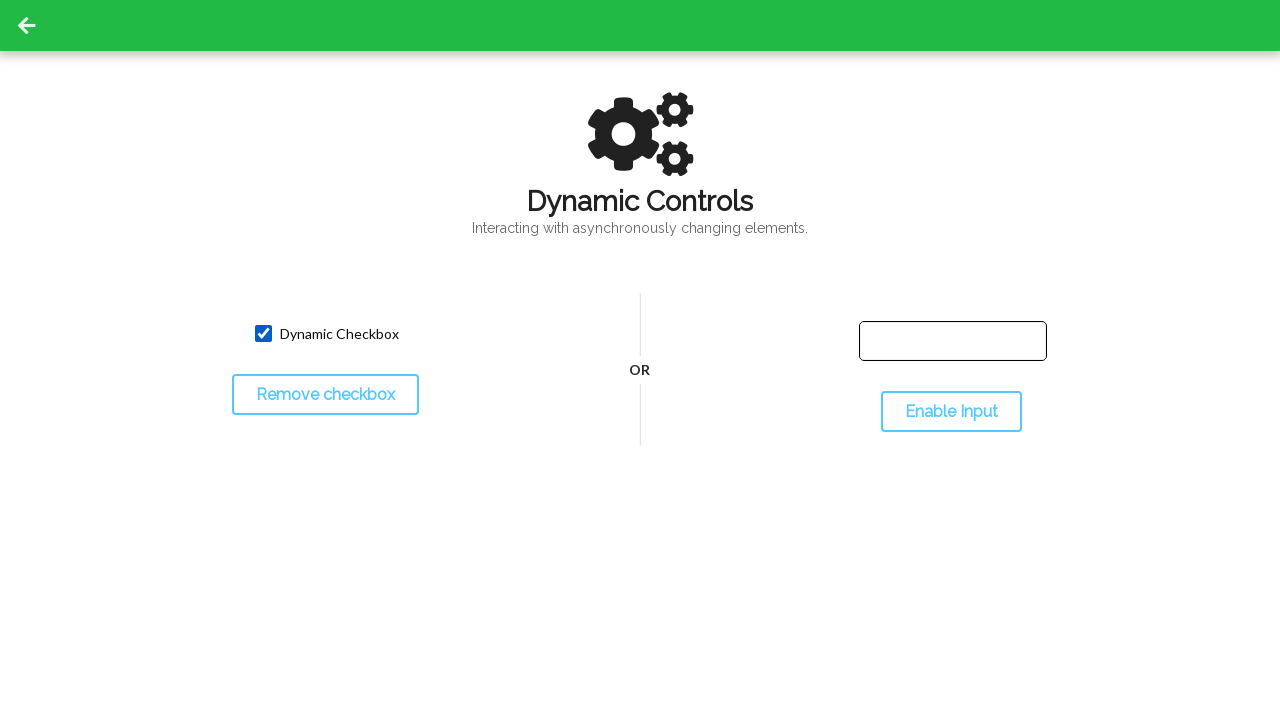

Verified checkbox is selected
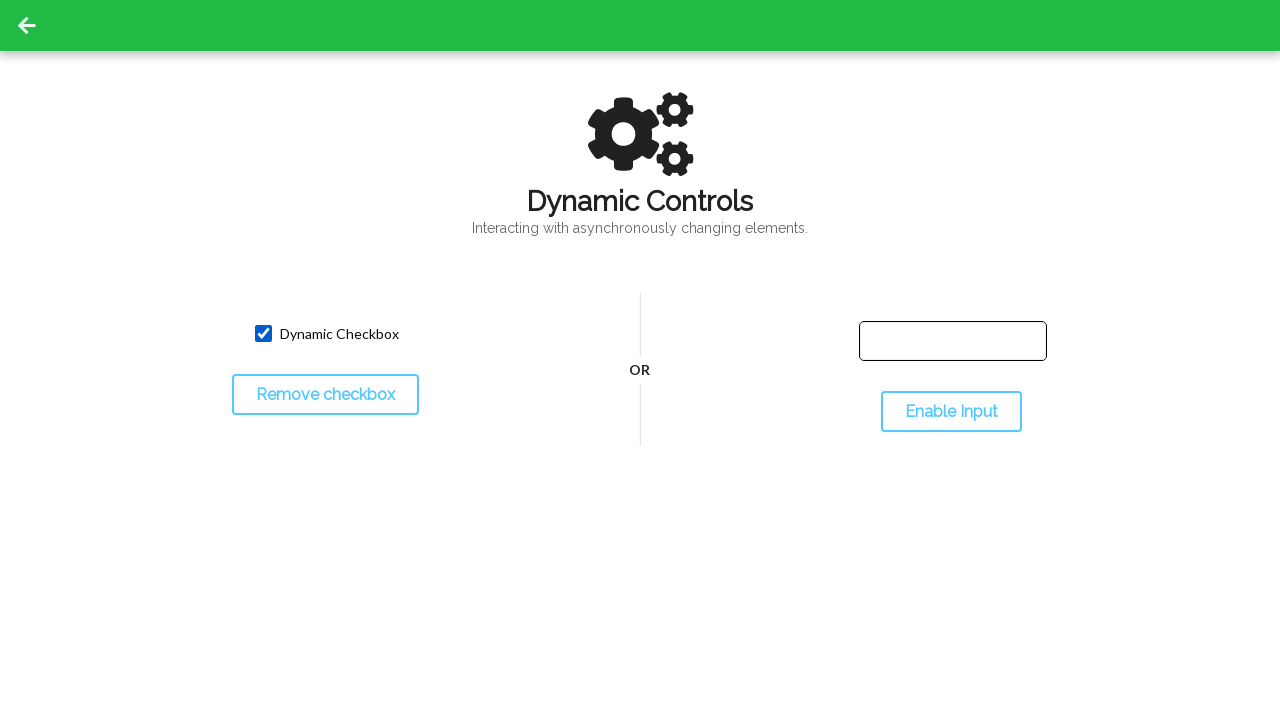

Clicked checkbox to unselect it at (263, 334) on input.willDisappear
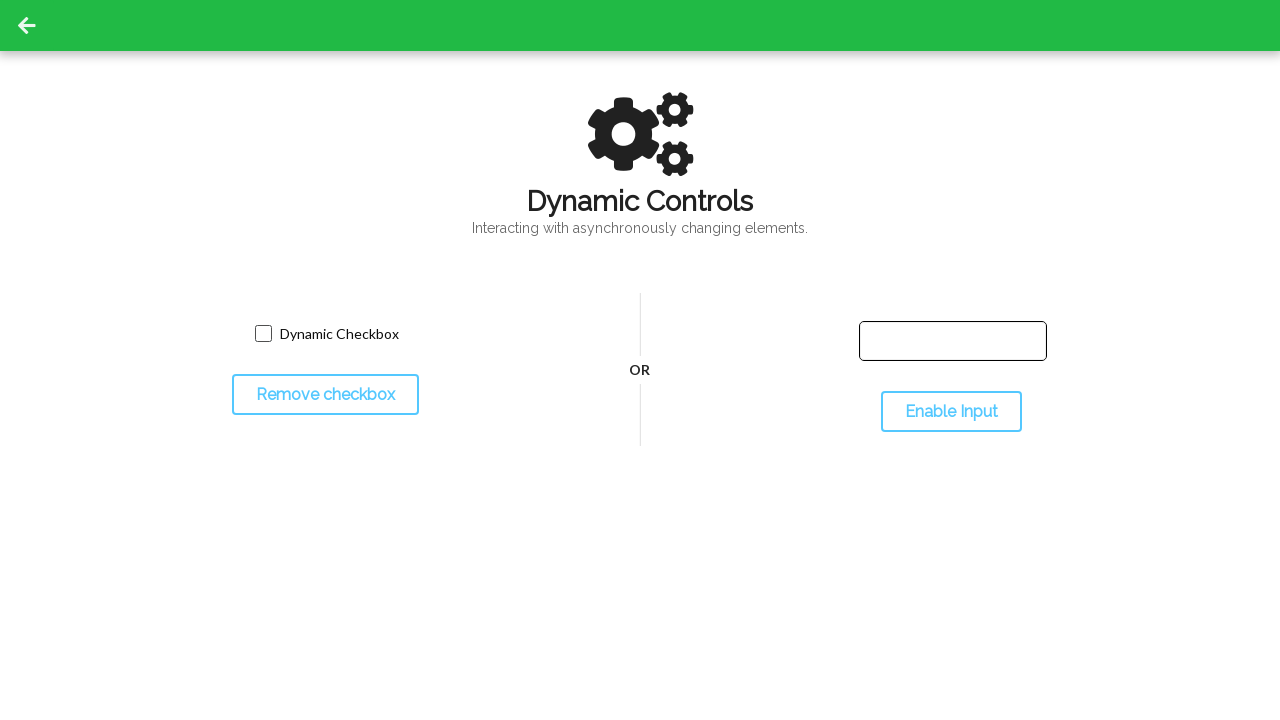

Verified checkbox is unselected
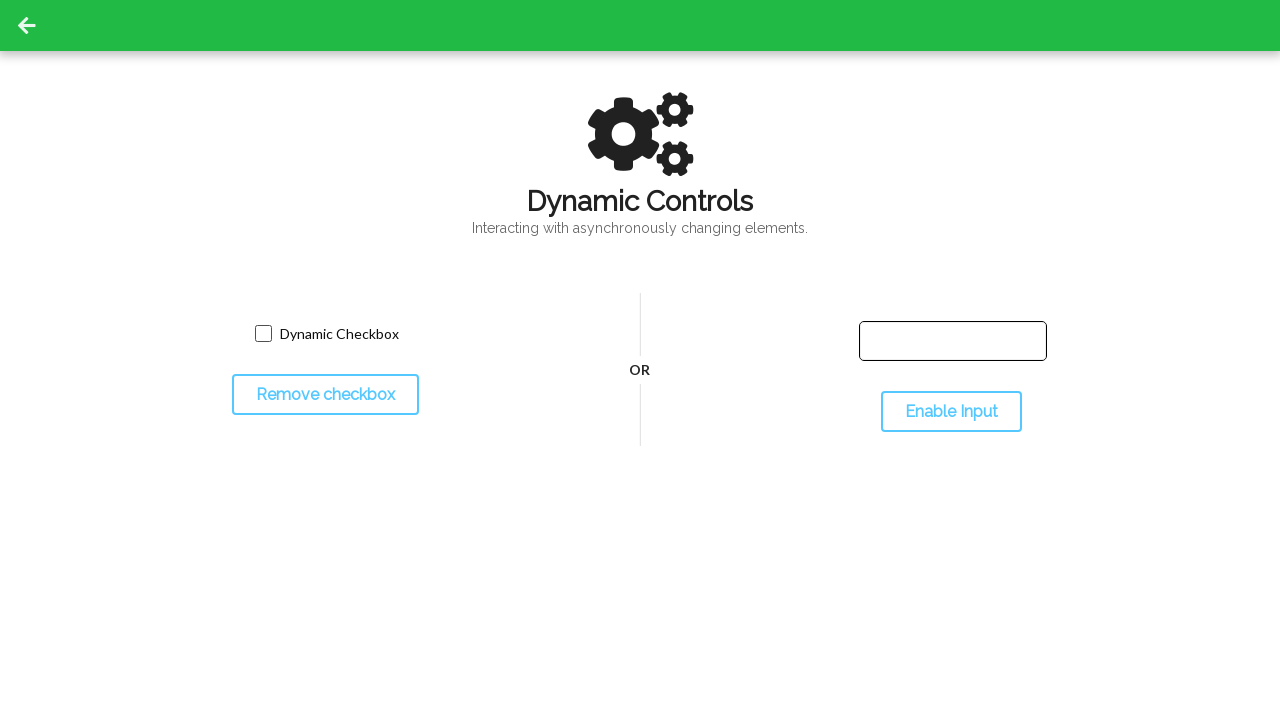

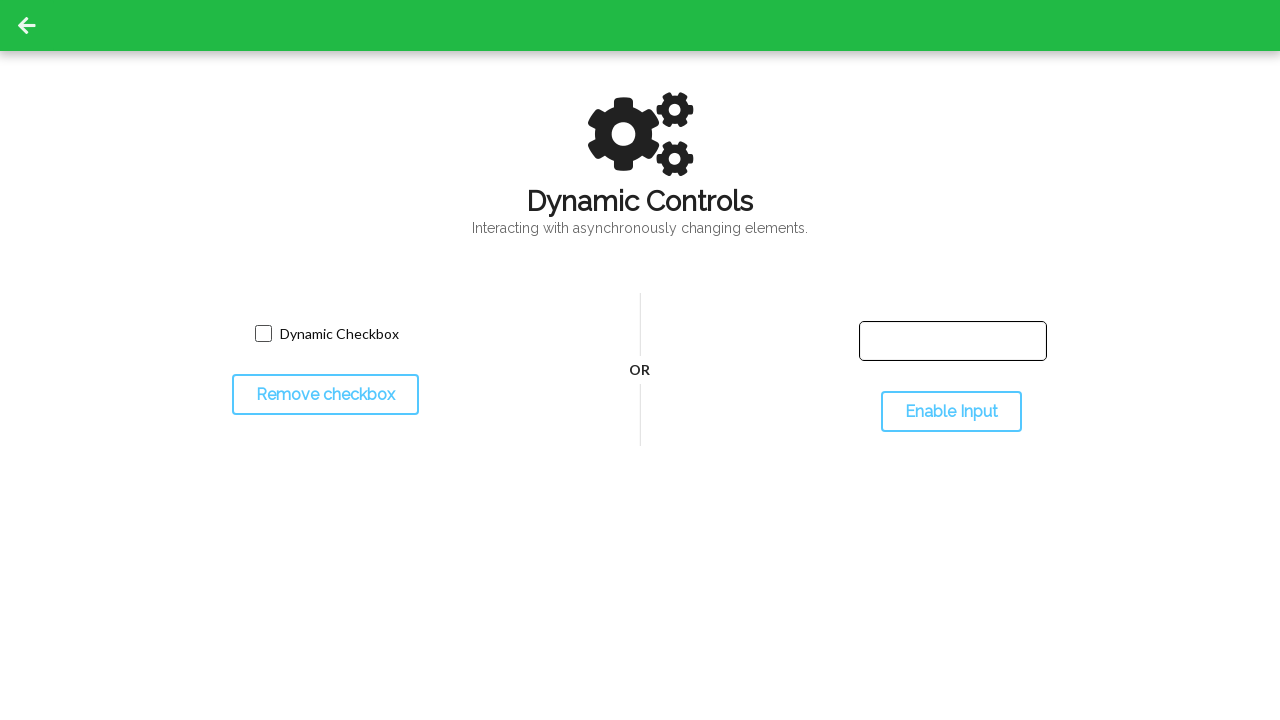